Tests selecting "10 Minutes" option from Paste Expiration dropdown on Pastebin homepage and verifies the selection is displayed correctly

Starting URL: https://pastebin.com

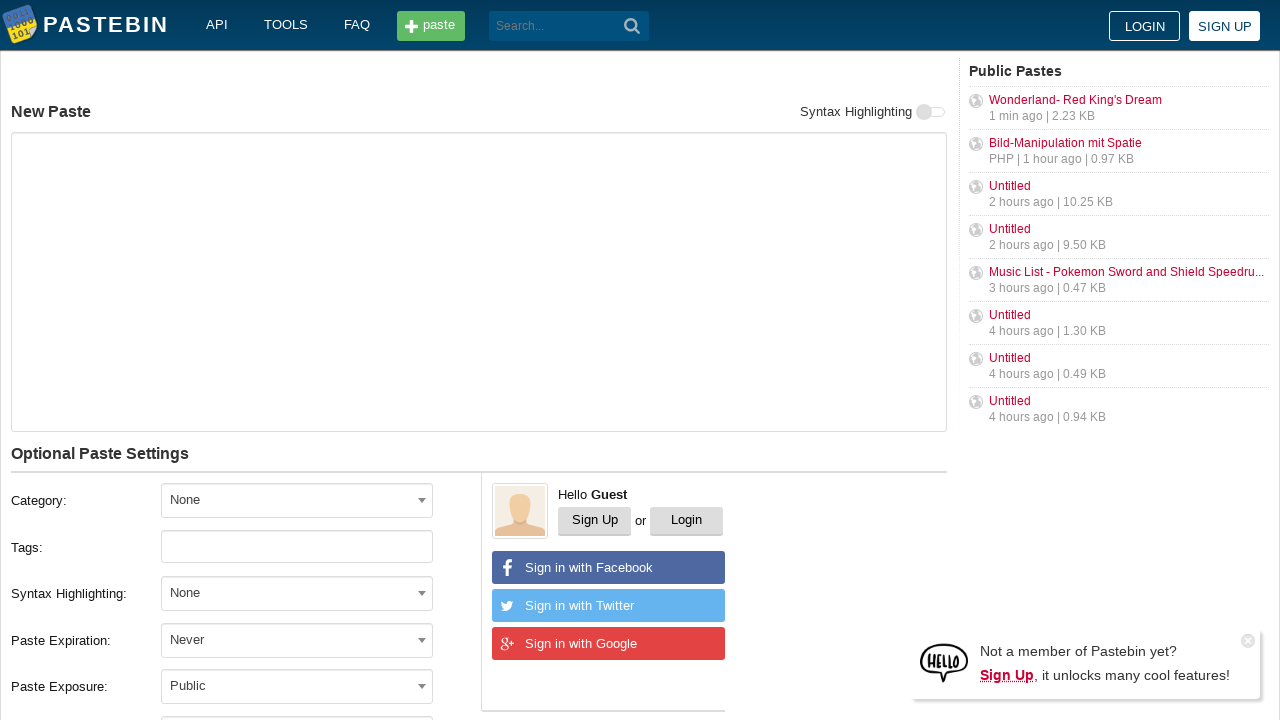

Clicked on Paste Expiration dropdown at (311, 640) on xpath=//label[text()='Paste Expiration:']/following-sibling::div
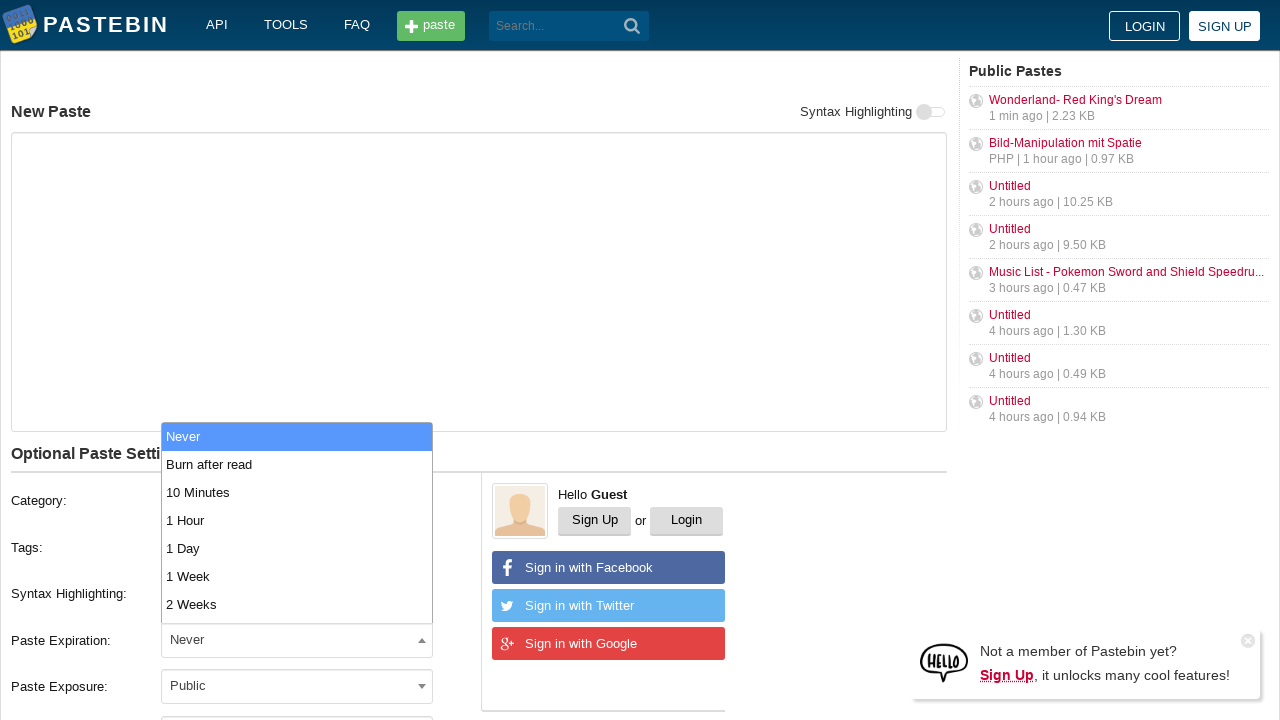

Selected '10 Minutes' option from dropdown at (297, 492) on xpath=//span[@class='select2-results']//li[text()='10 Minutes']
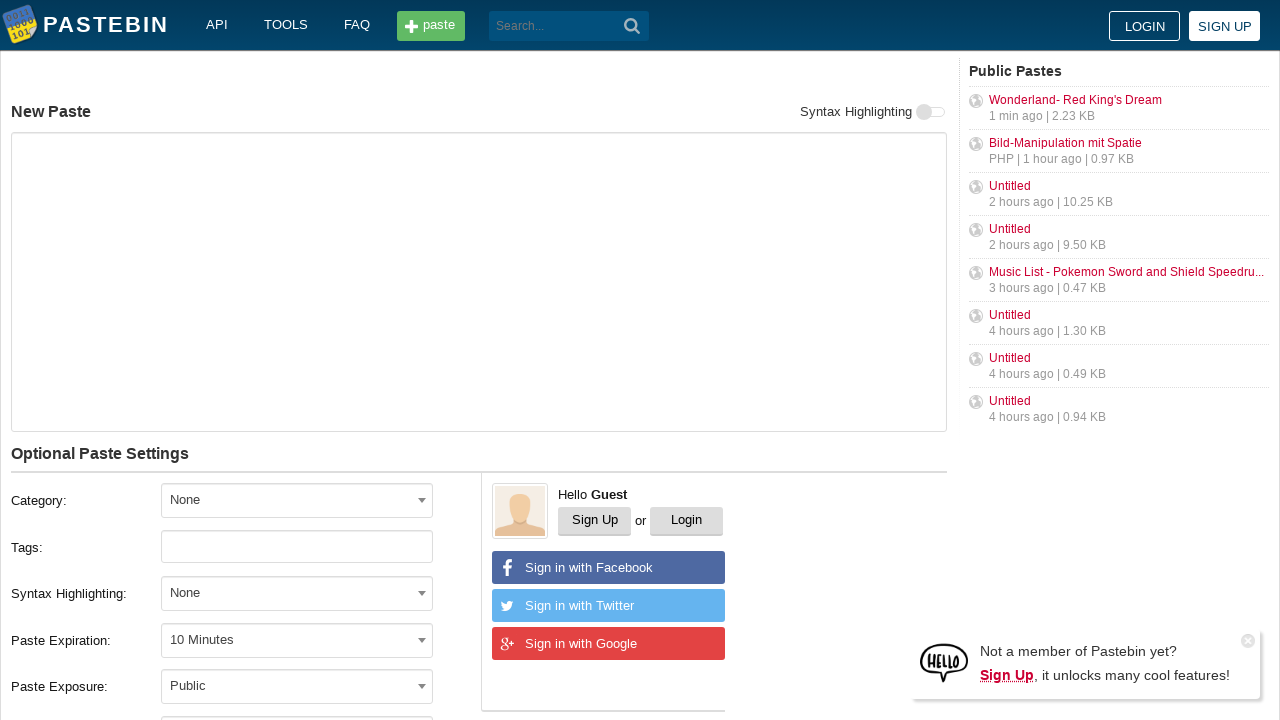

Verified '10 Minutes' selection is displayed in the expiration container
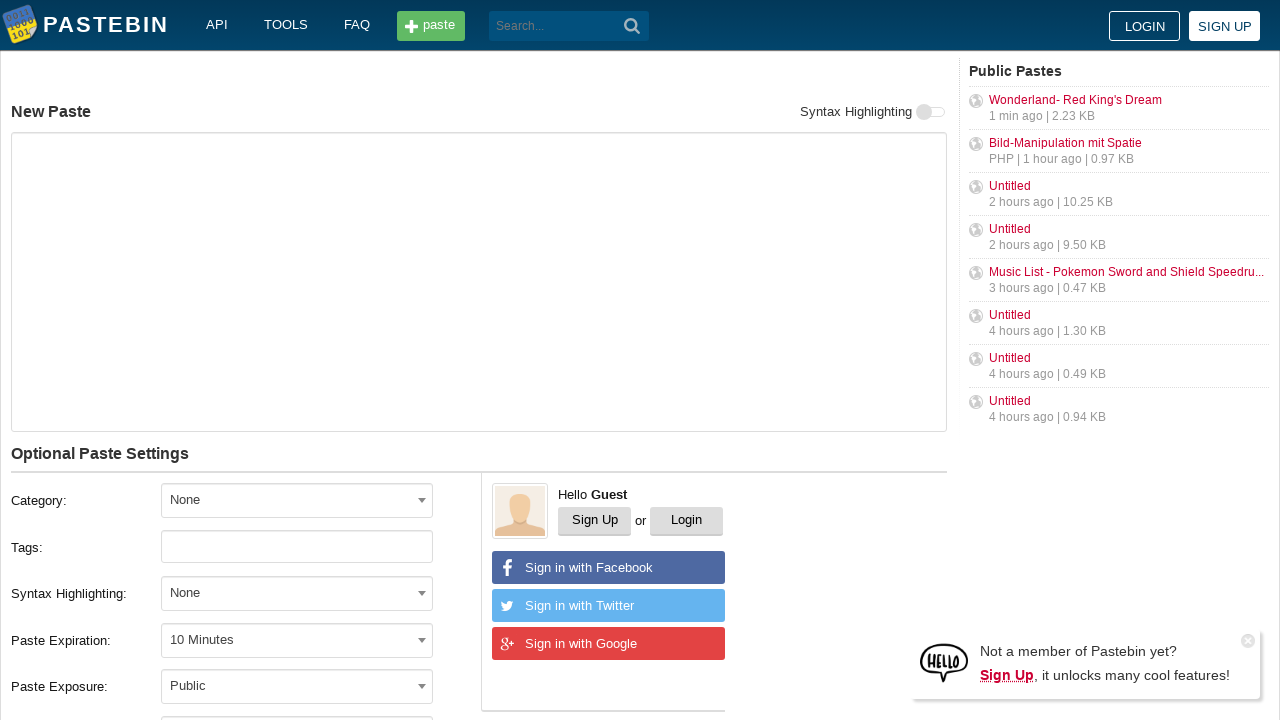

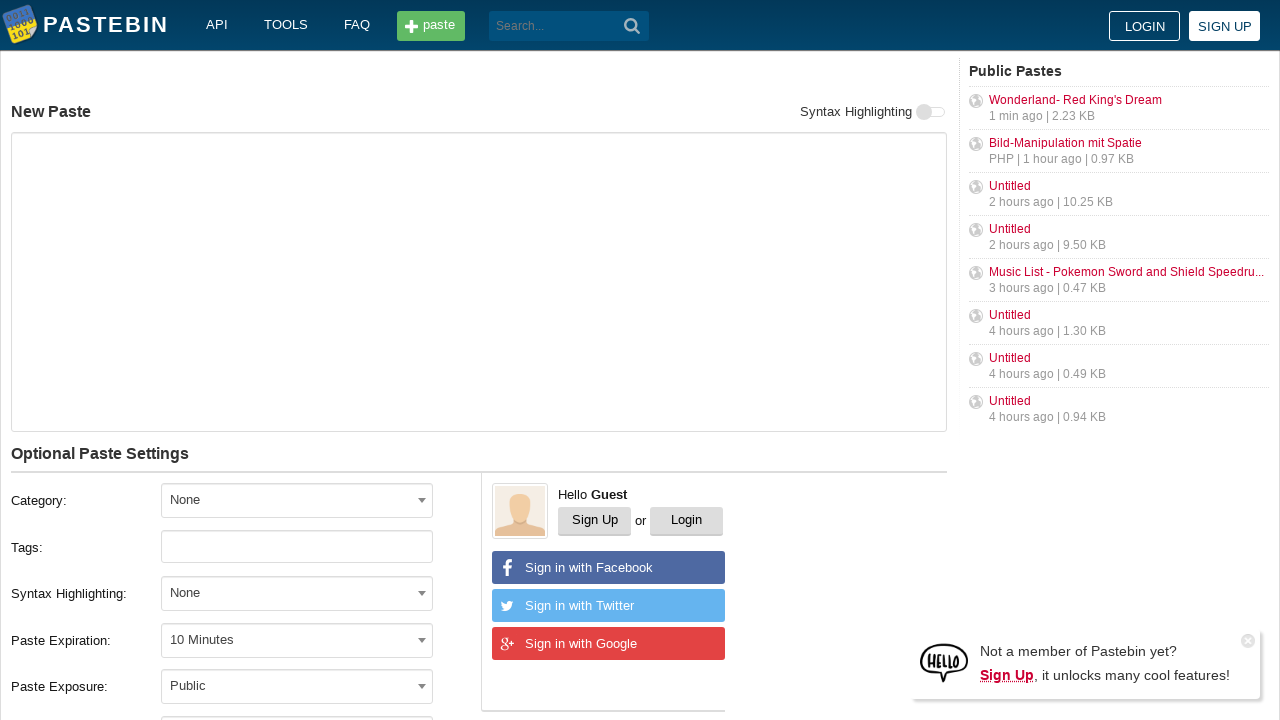